Tests that todo data persists after page reload by creating items, marking one complete, and reloading

Starting URL: https://demo.playwright.dev/todomvc

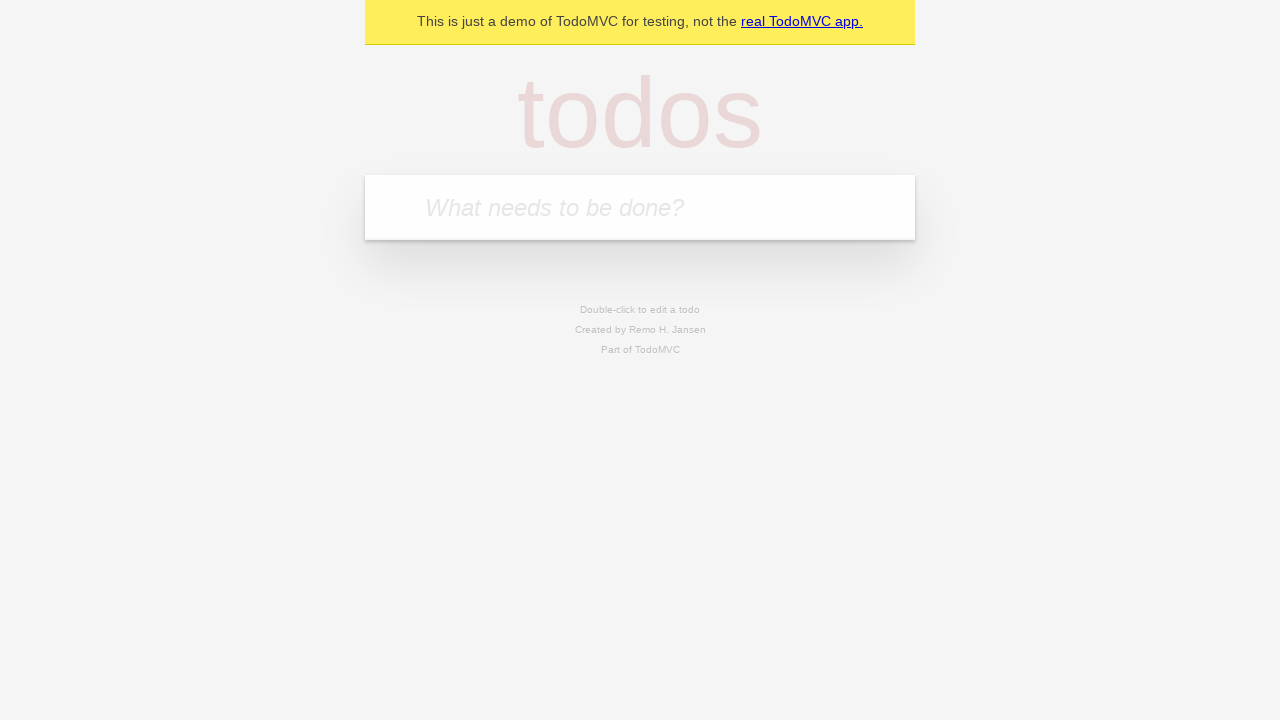

Filled todo input with 'buy some cheese' on internal:attr=[placeholder="What needs to be done?"i]
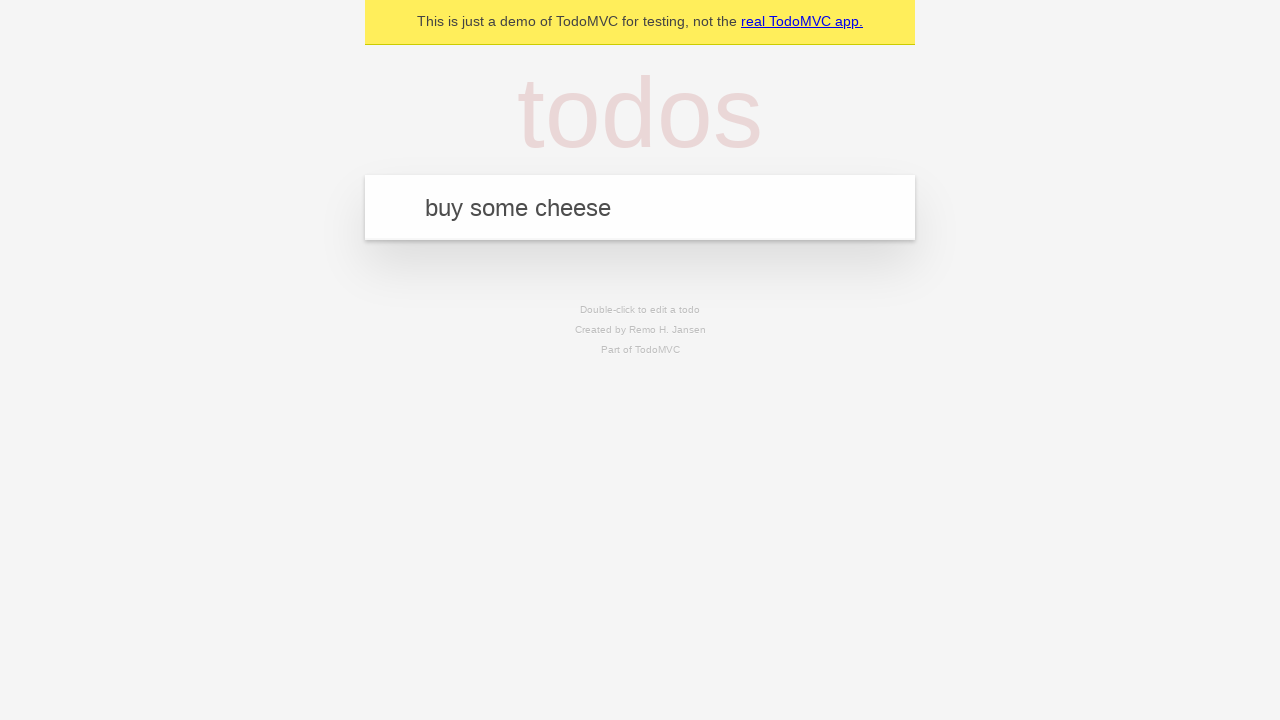

Pressed Enter to create first todo item on internal:attr=[placeholder="What needs to be done?"i]
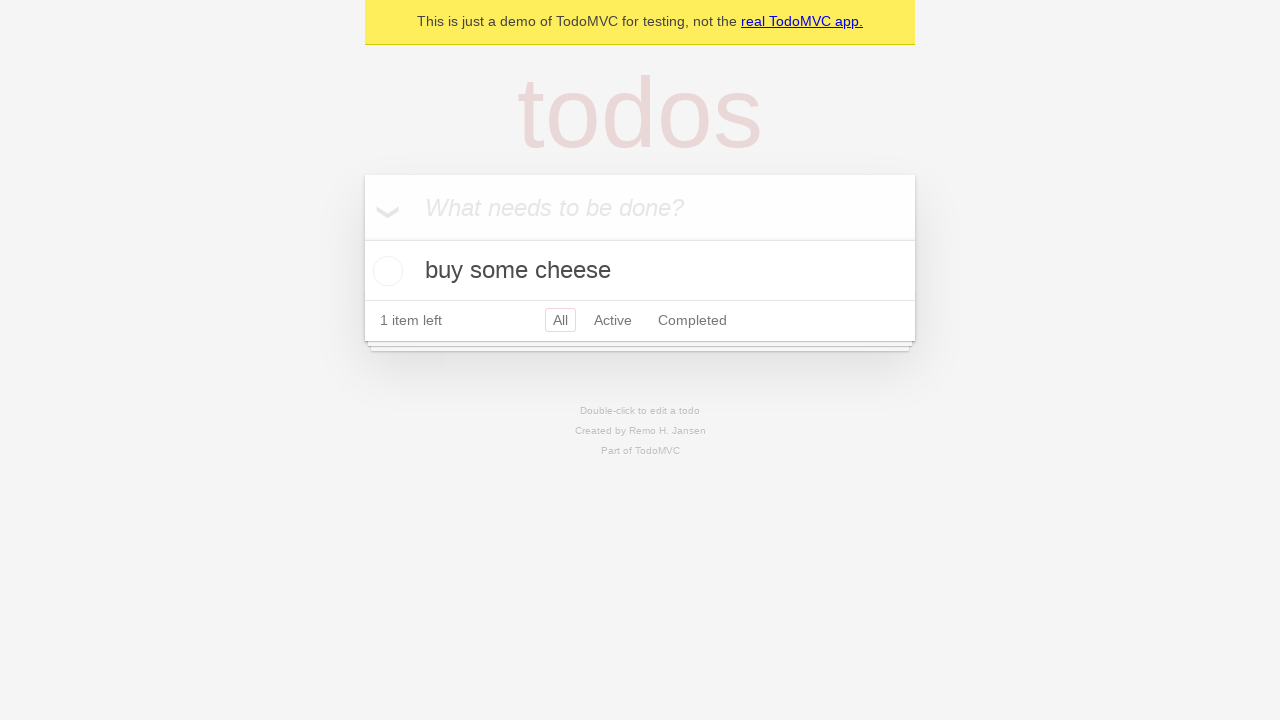

Filled todo input with 'feed the cat' on internal:attr=[placeholder="What needs to be done?"i]
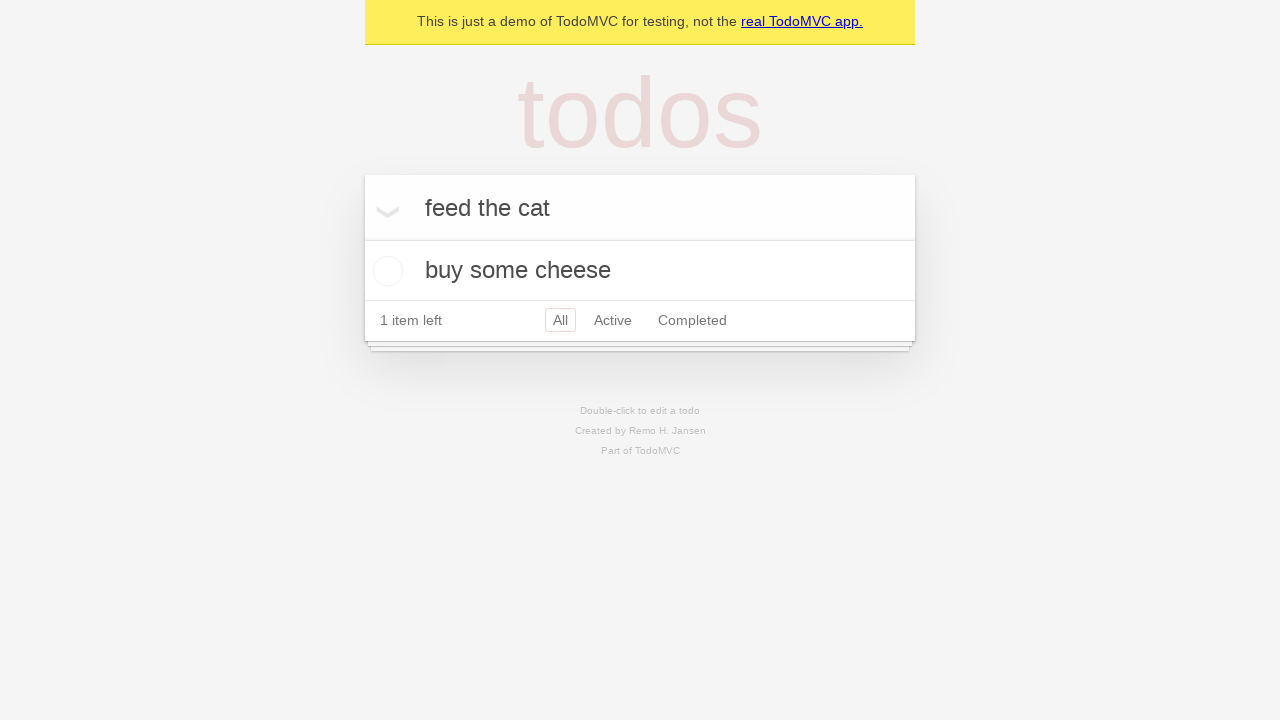

Pressed Enter to create second todo item on internal:attr=[placeholder="What needs to be done?"i]
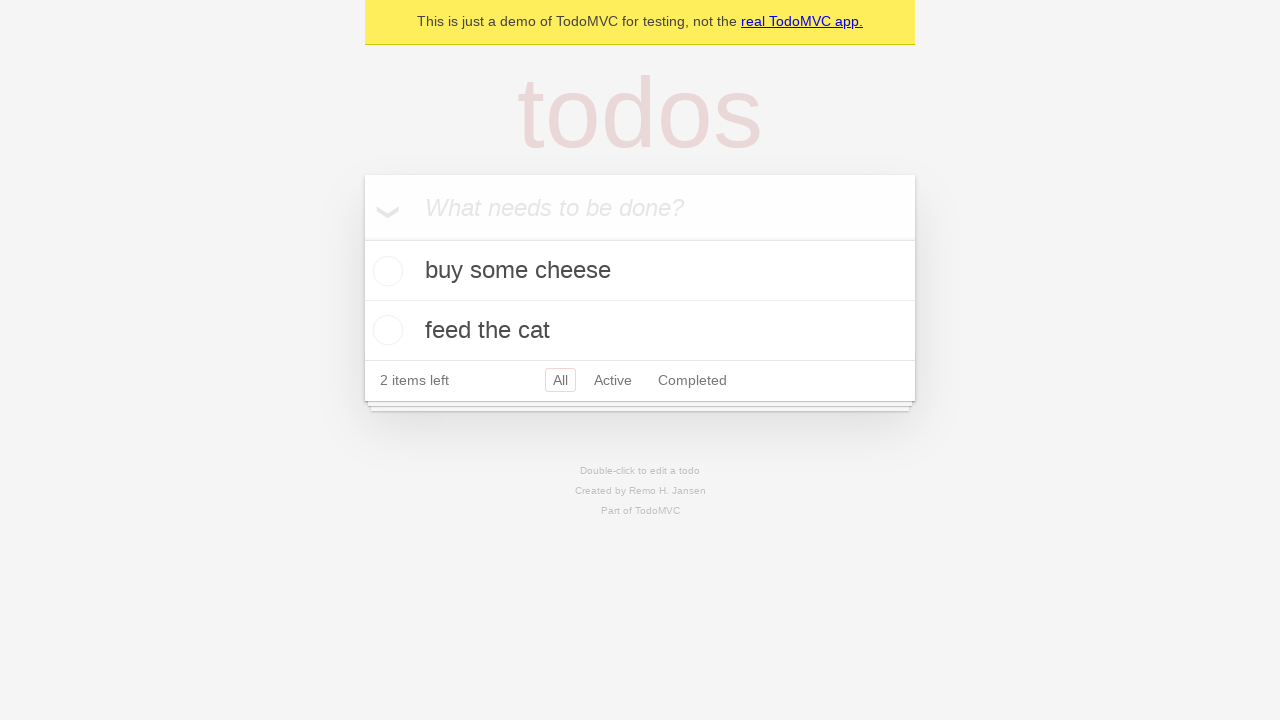

Checked checkbox on first todo item to mark as complete at (385, 271) on internal:testid=[data-testid="todo-item"s] >> nth=0 >> internal:role=checkbox
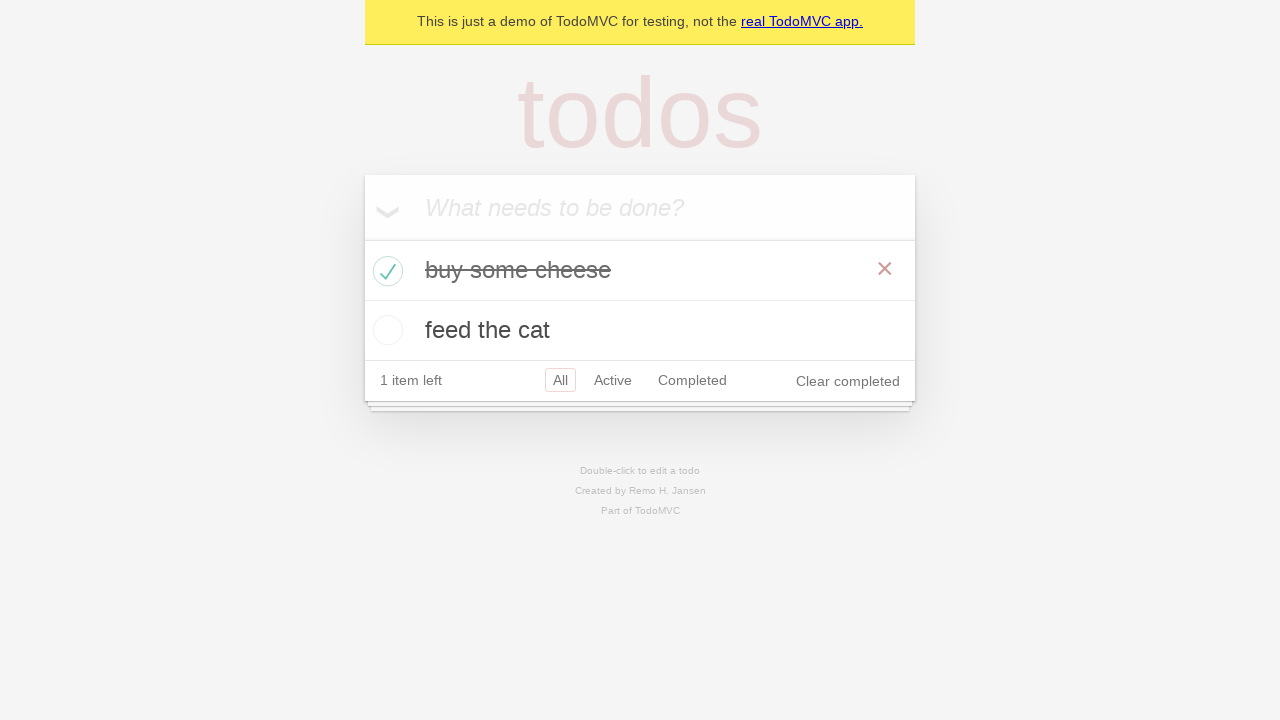

Reloaded page to test data persistence
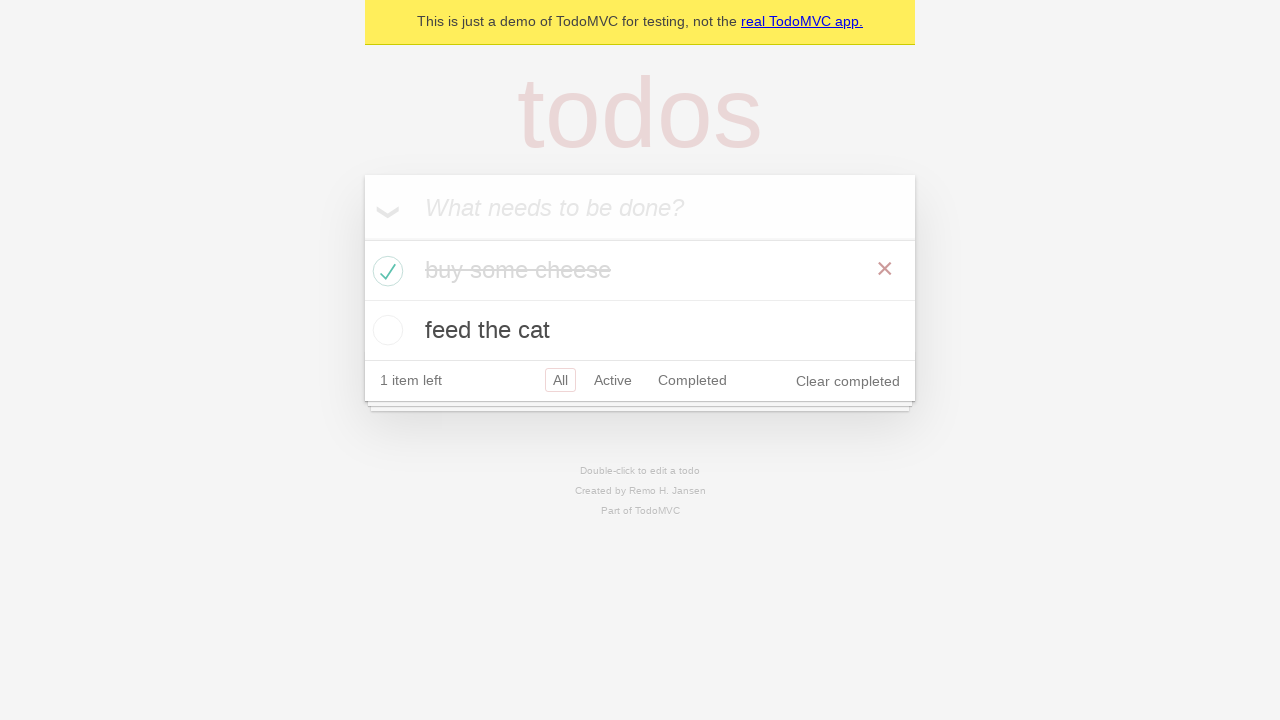

Waited for todo items to load after page reload
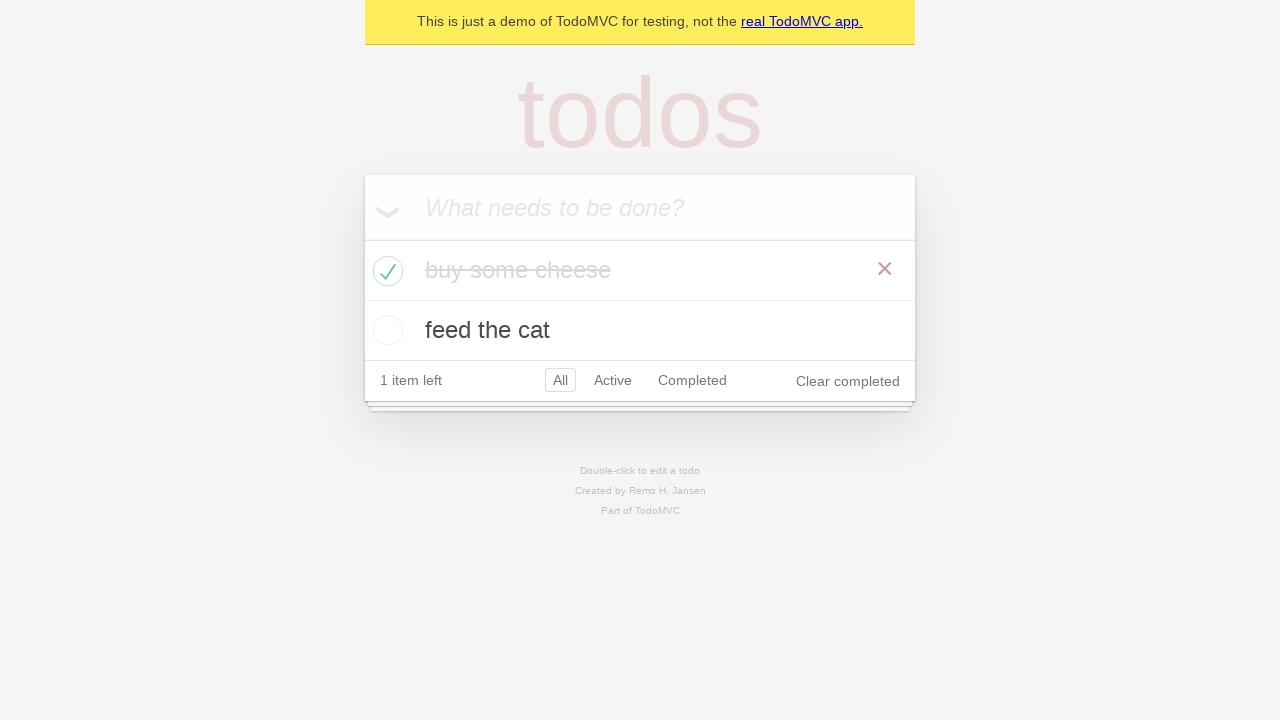

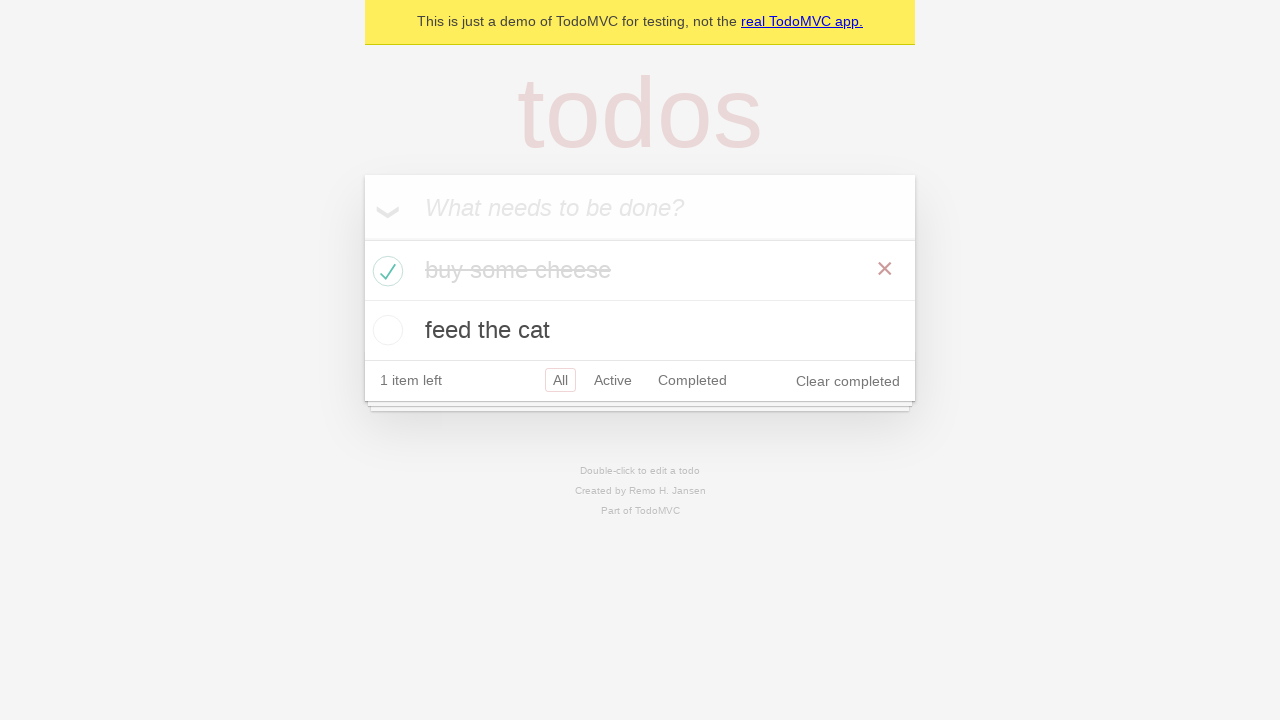